Tests different types of JavaScript alerts on a demo page including simple alerts, delayed alerts, confirmation alerts, and prompt alerts

Starting URL: https://demoqa.com/alerts

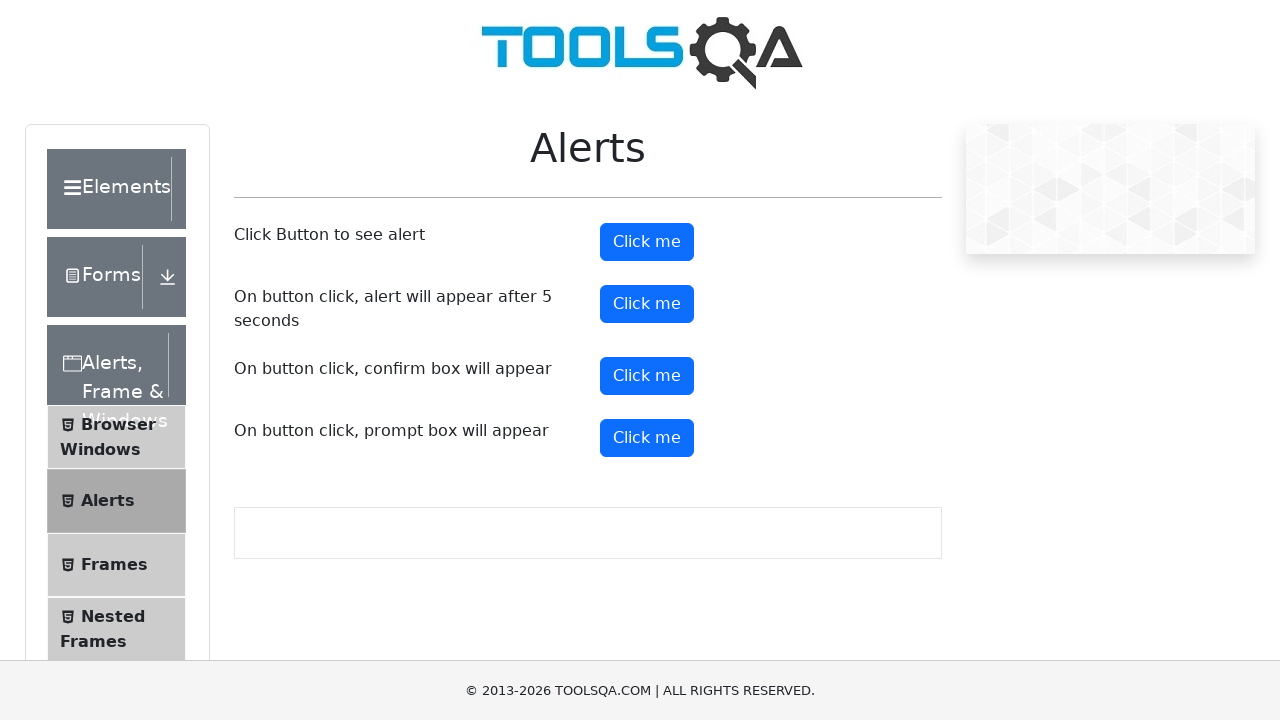

Clicked first alert button to trigger simple alert at (647, 242) on (//button[text()='Click me'])[1]
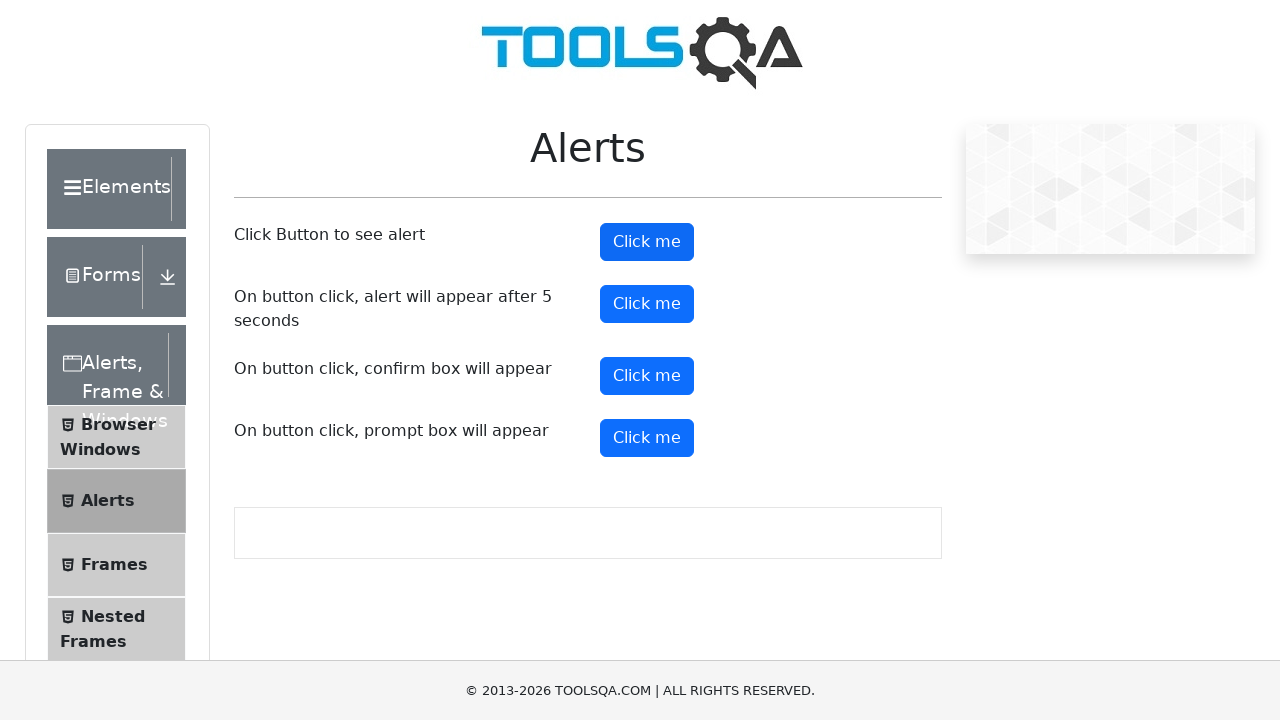

Set up dialog handler to accept simple alert
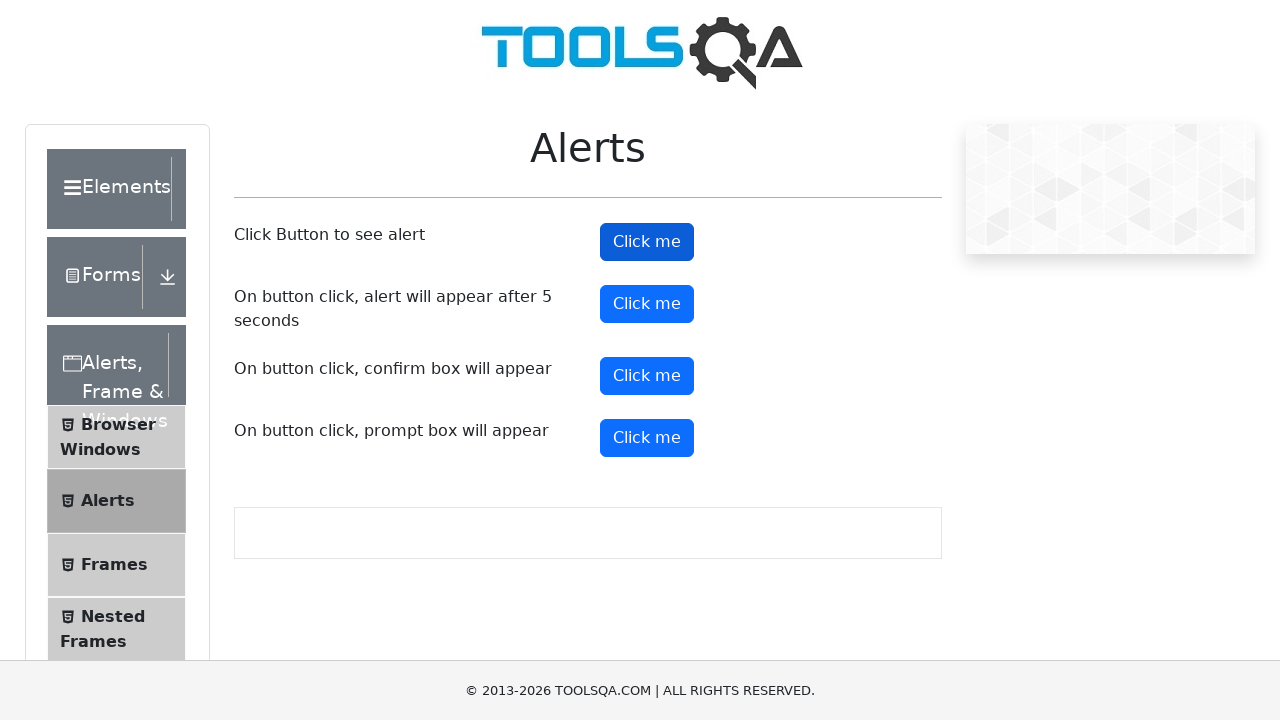

Clicked second alert button to trigger delayed alert at (647, 304) on (//button[@class='btn btn-primary'])[2]
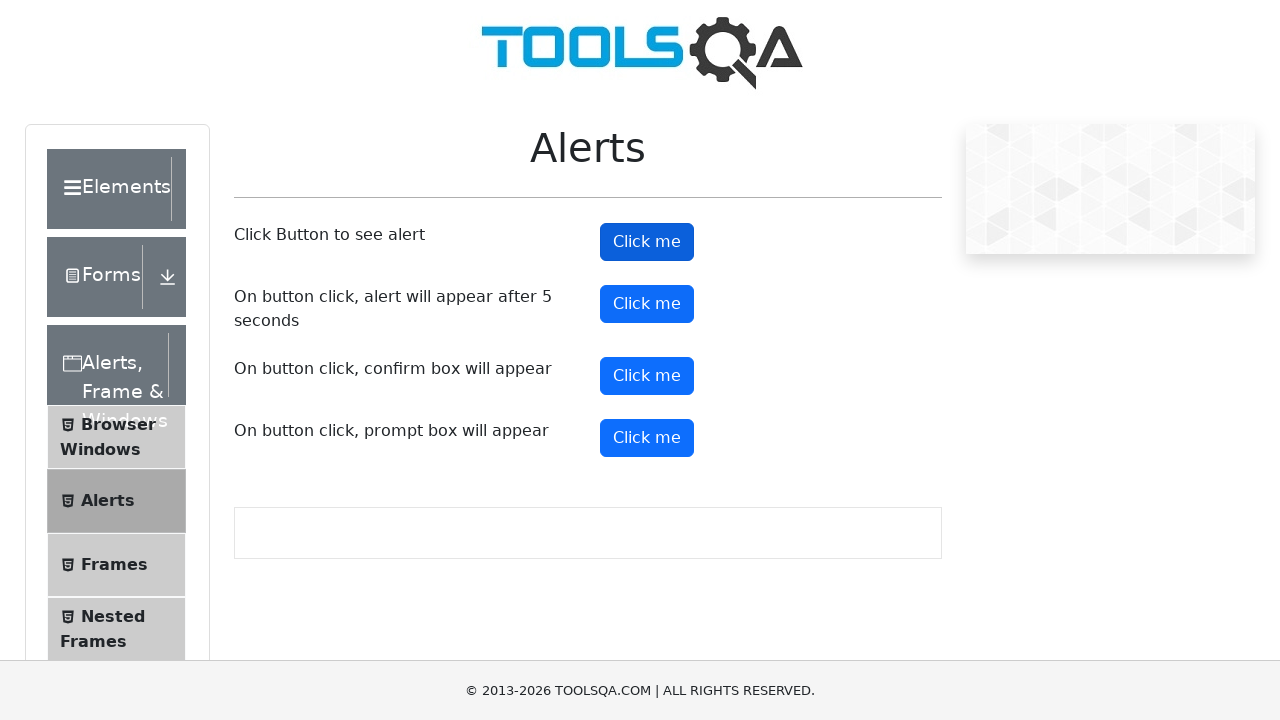

Waited 6 seconds for delayed alert to appear
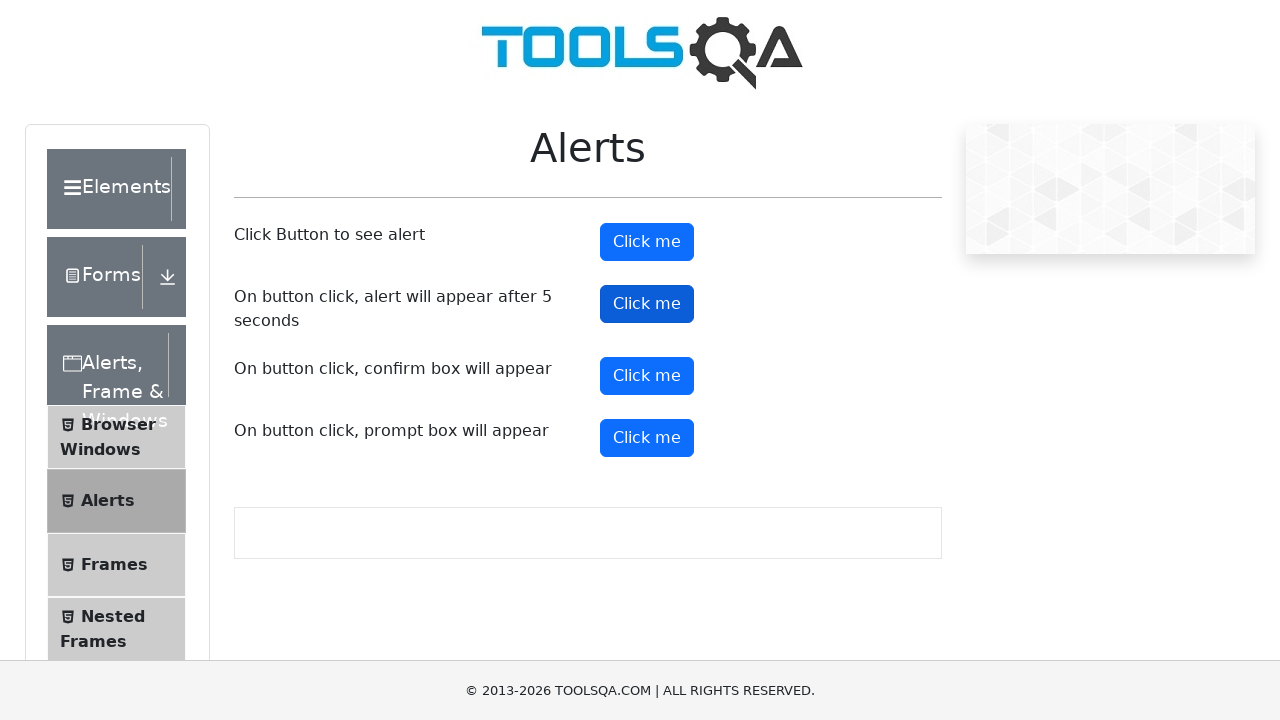

Clicked third alert button to trigger confirmation alert at (647, 376) on (//button[text()='Click me'])[3]
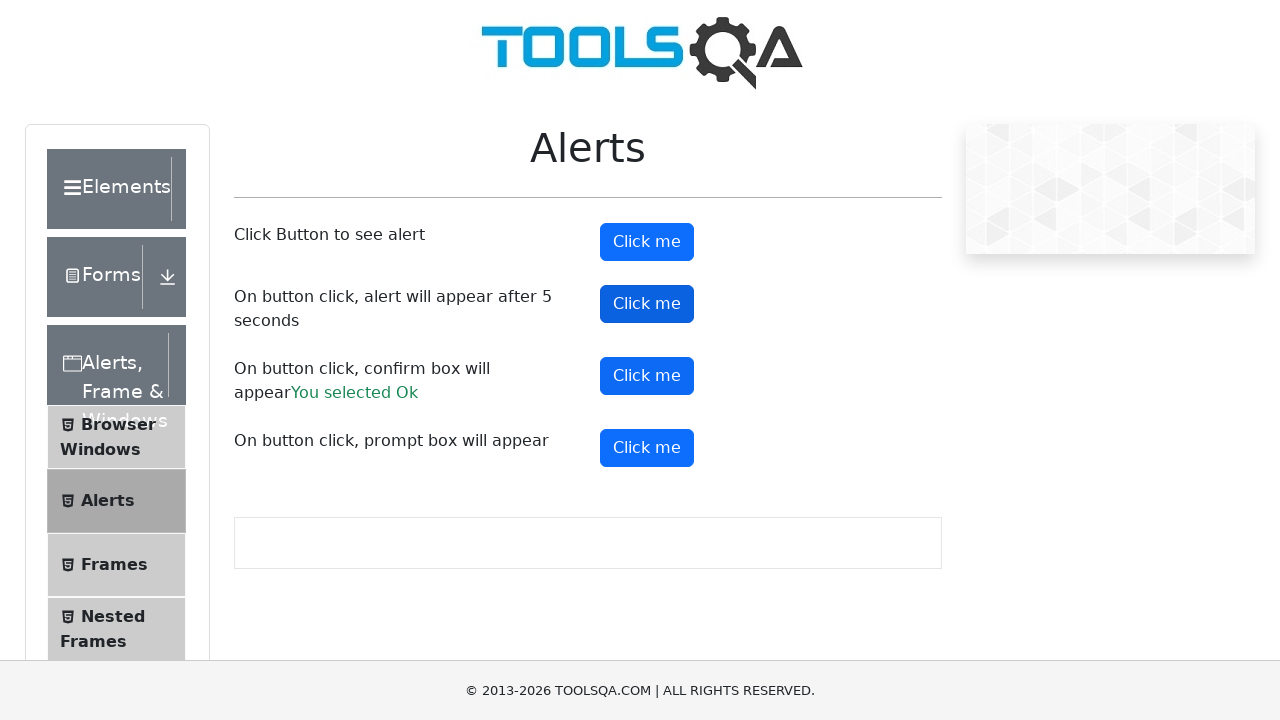

Clicked fourth alert button to trigger prompt alert at (647, 448) on (//button[text()='Click me'])[4]
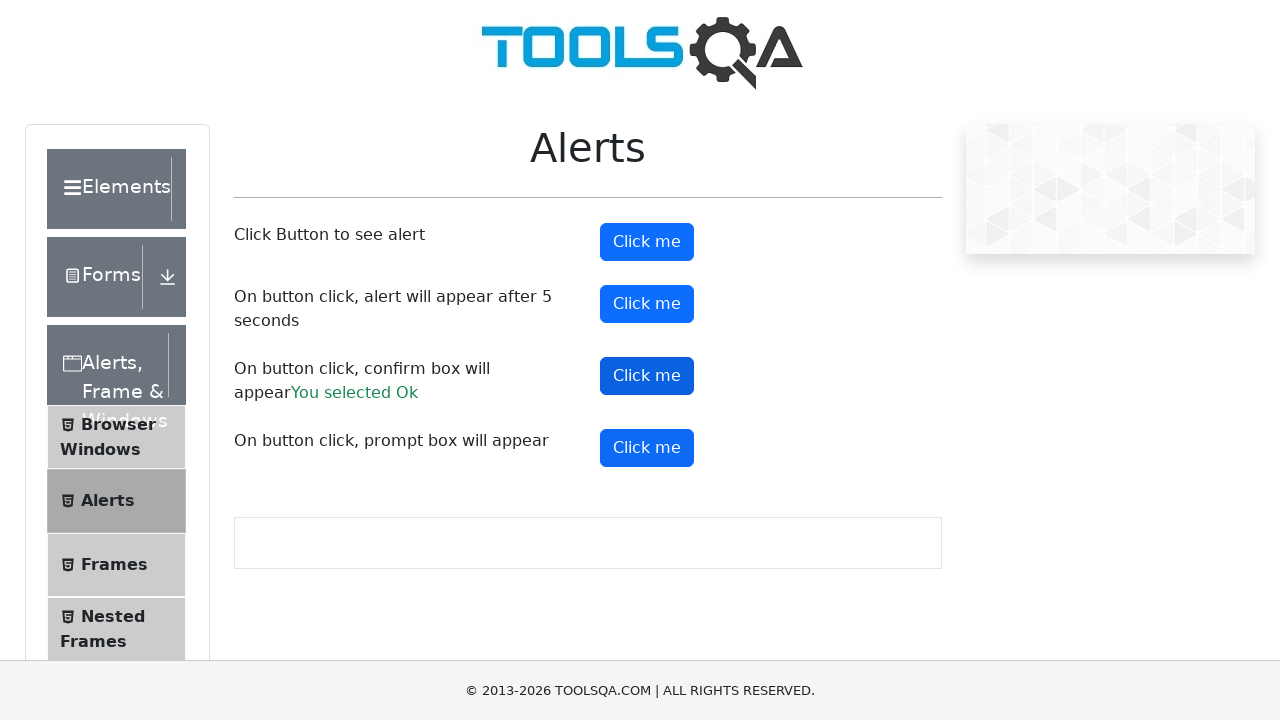

Set up dialog handler to accept prompt alert with text 'Automation Tester'
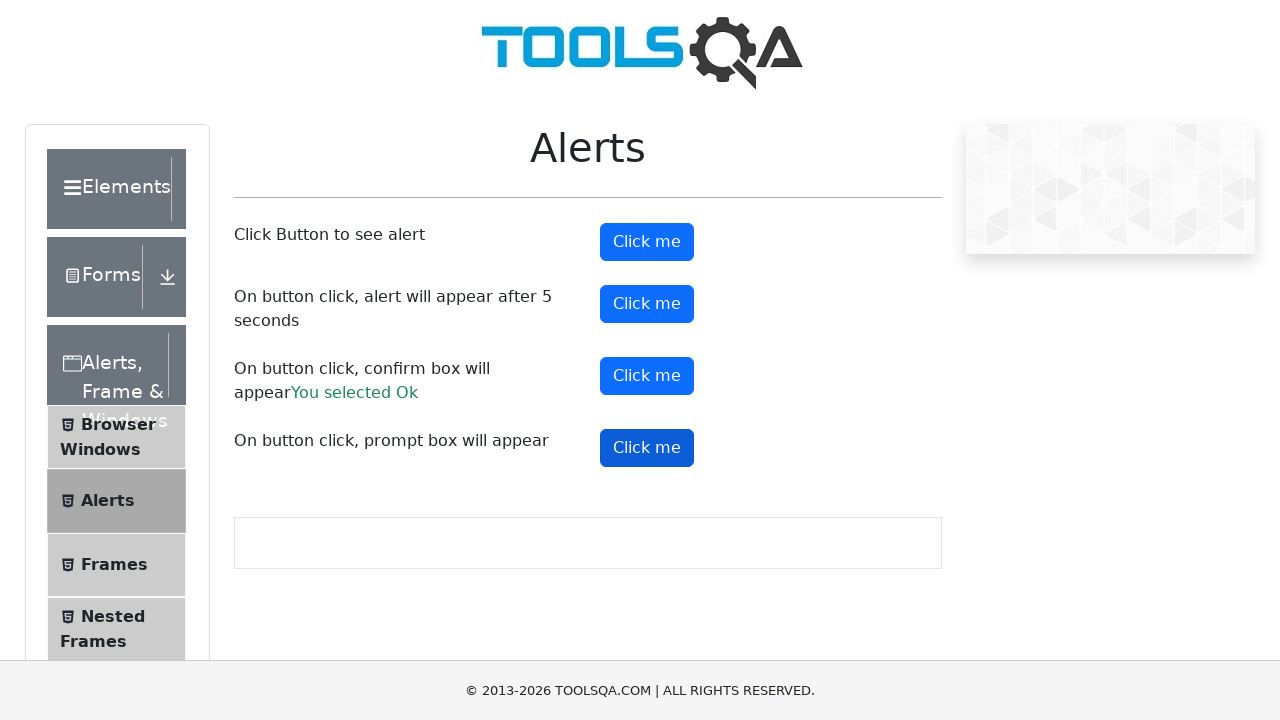

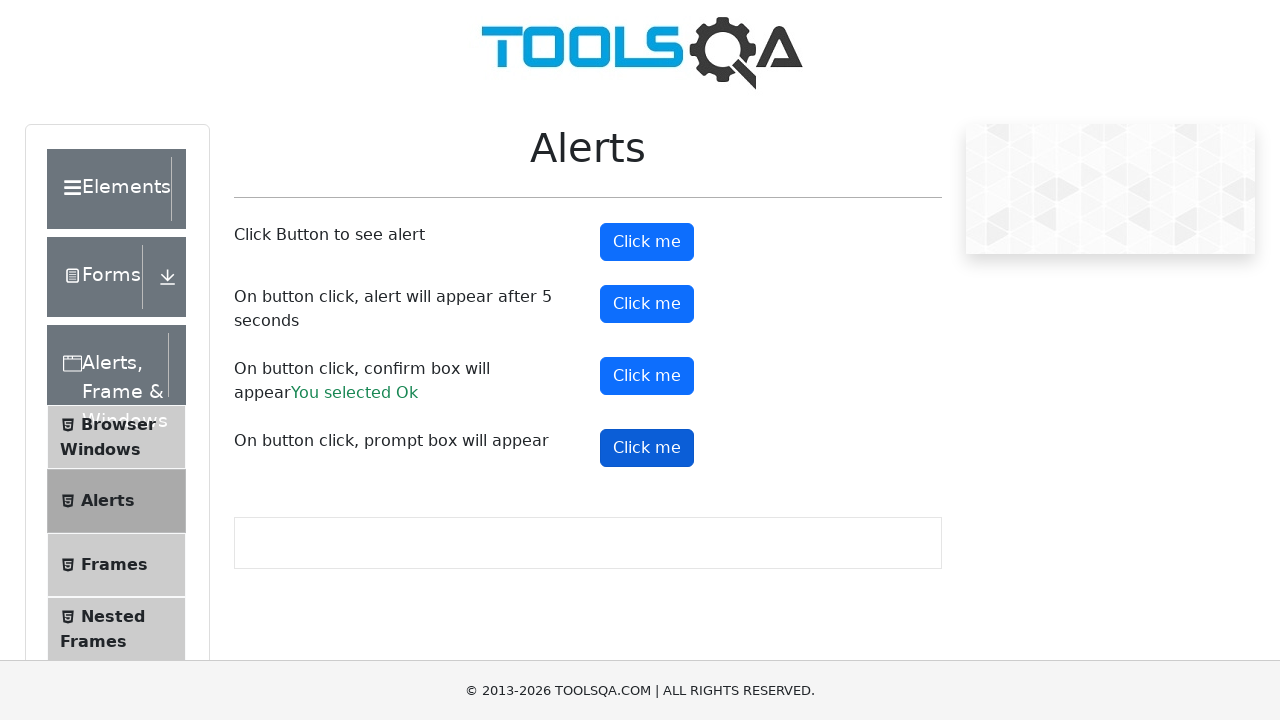